Tests mouse hover functionality by hovering over a "Point Me" button and clicking on a revealed "Laptops" link

Starting URL: https://testautomationpractice.blogspot.com/

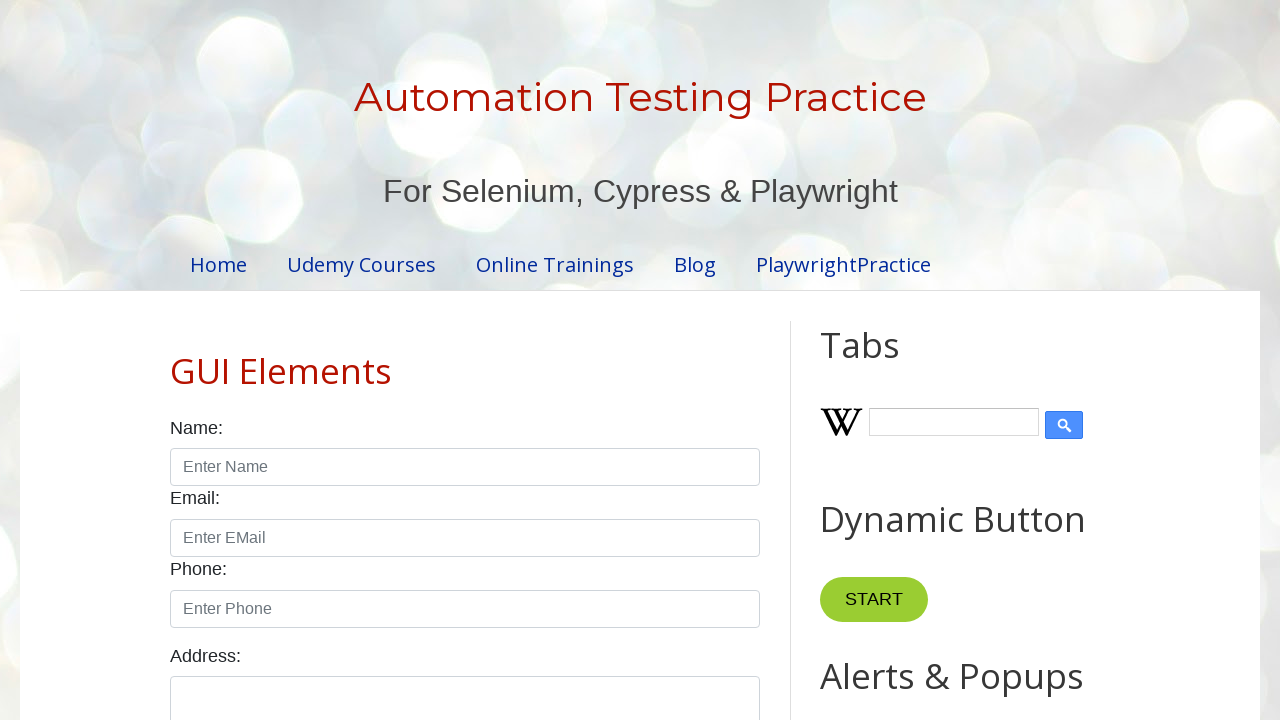

Navigated to test automation practice website
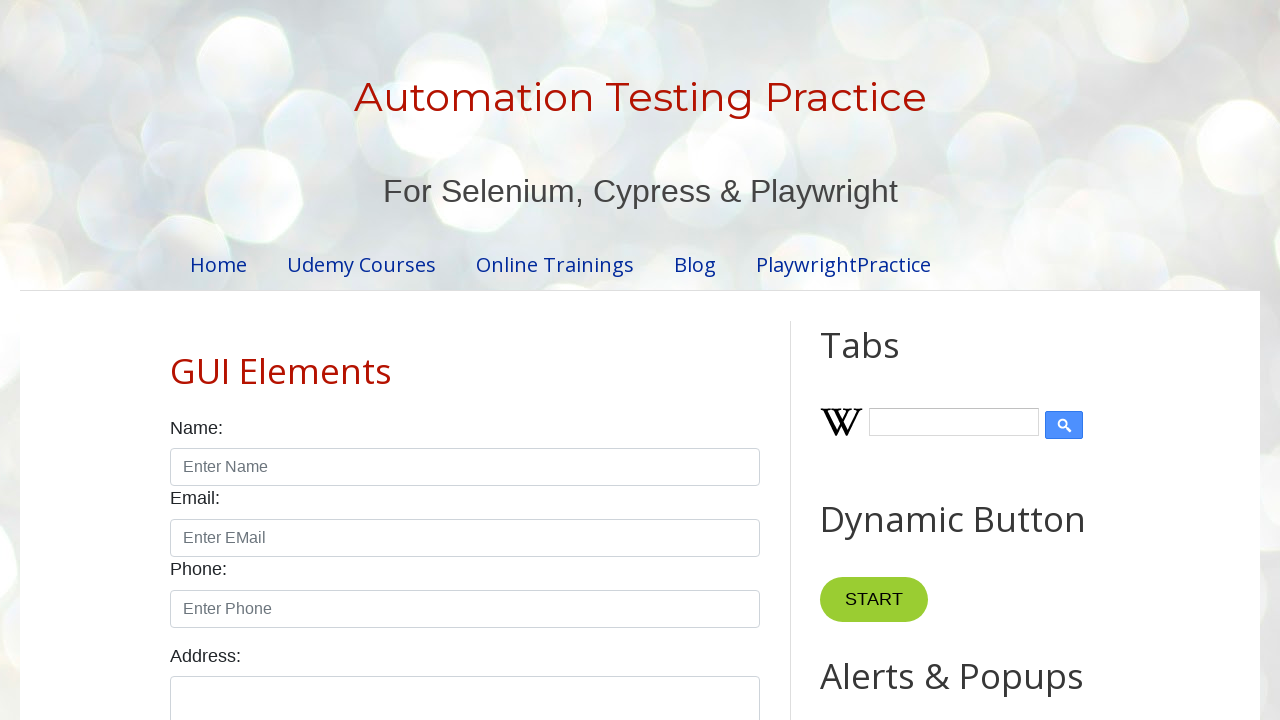

Hovered over 'Point Me' button at (868, 360) on internal:role=button[name="Point Me"i]
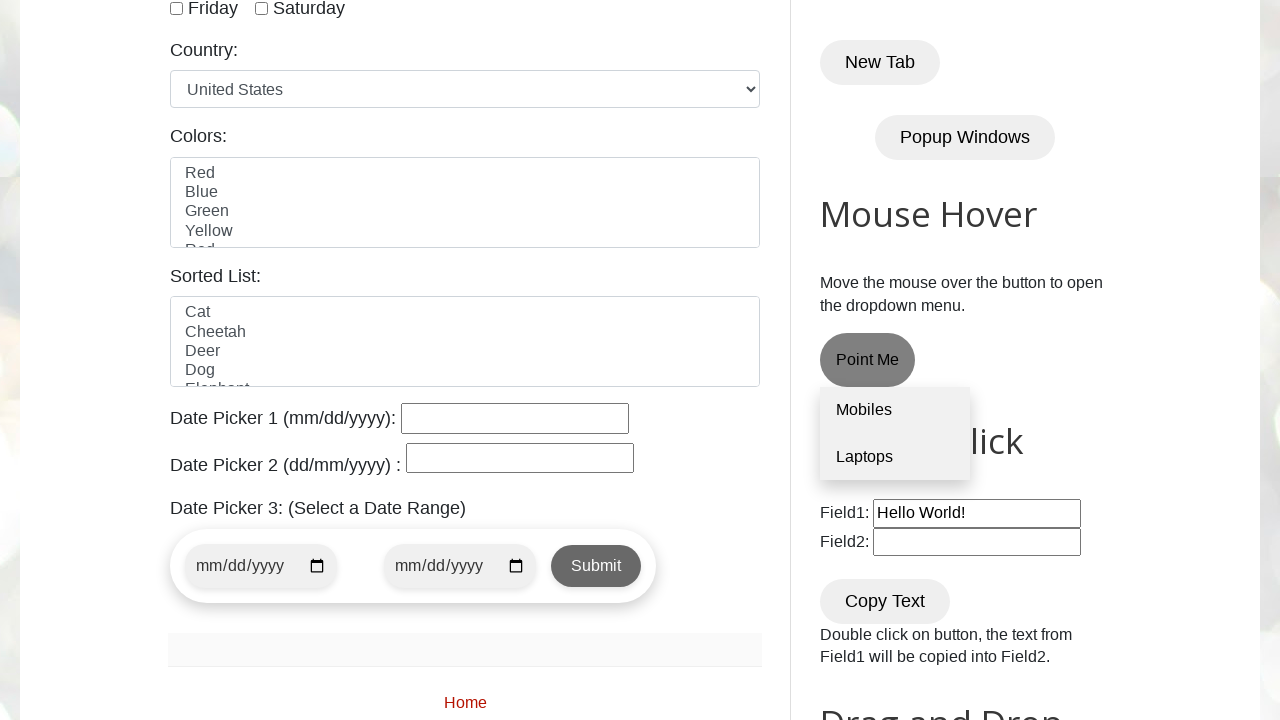

Clicked on 'Laptops' link revealed after hover at (895, 457) on internal:role=link[name="Laptops"i]
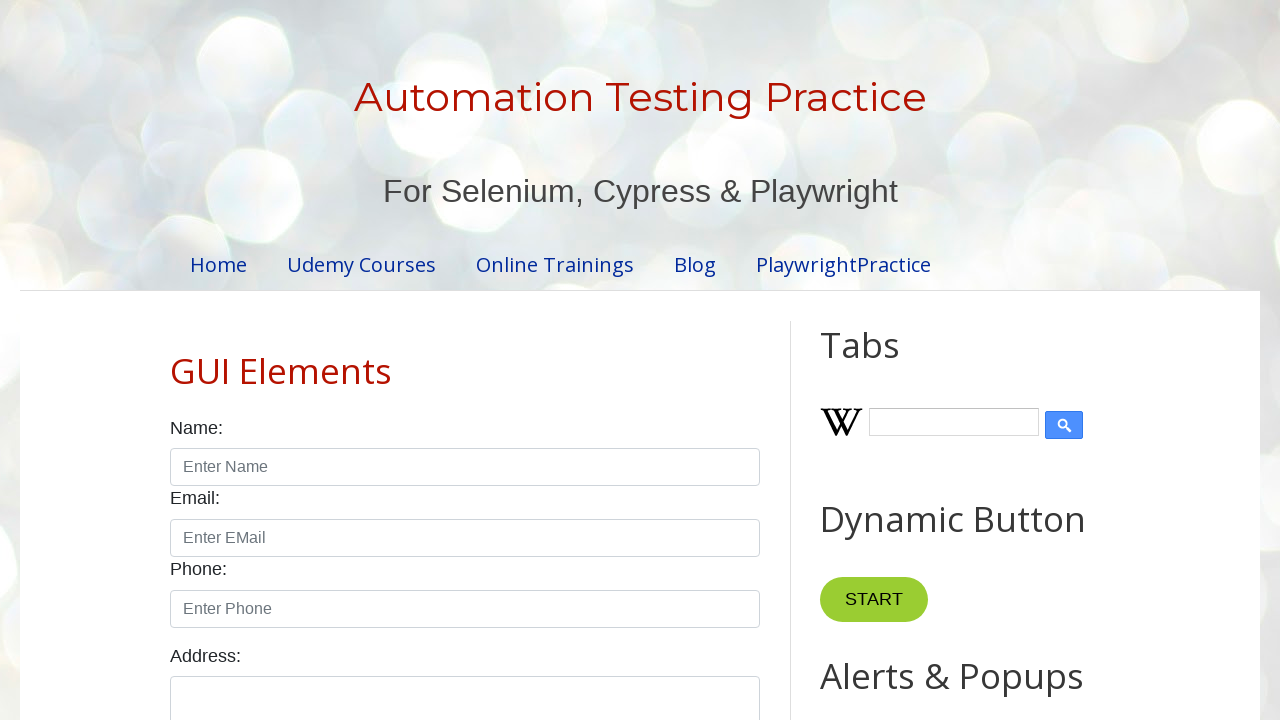

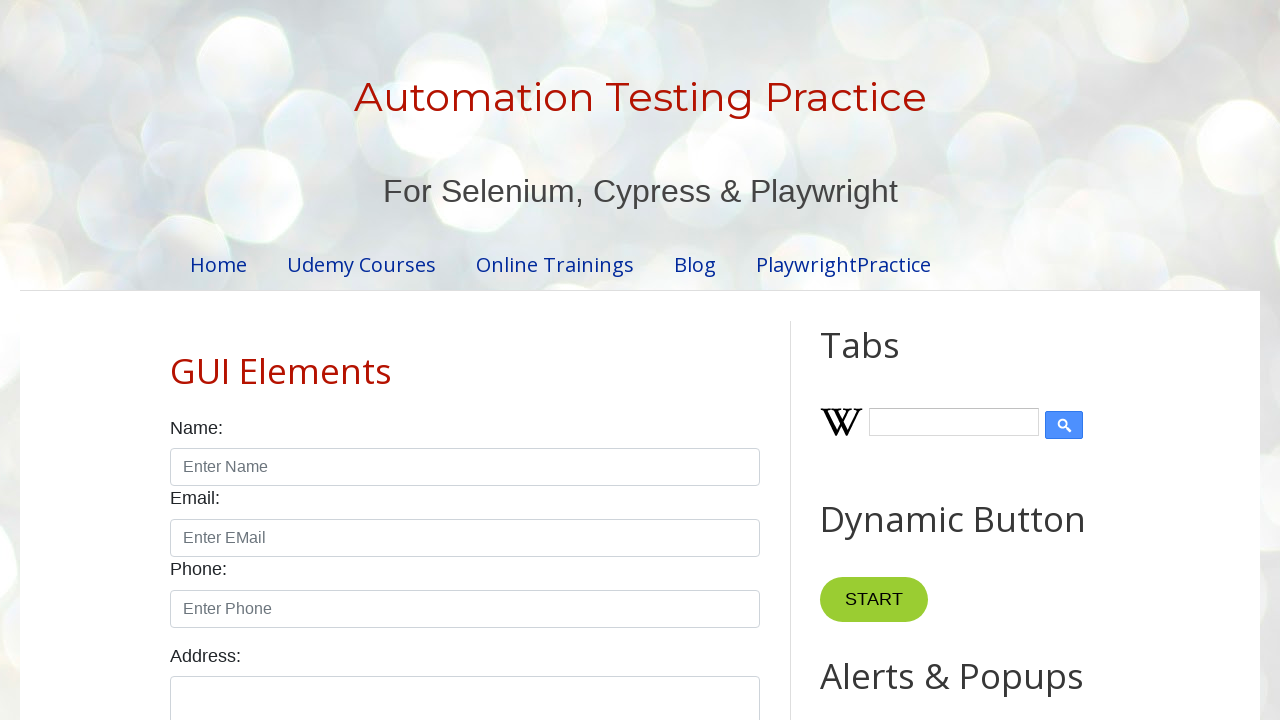